Tests drag and drop functionality by dragging a draggable element and dropping it onto a droppable target on the jQuery UI demo page

Starting URL: https://jqueryui.com/droppable/

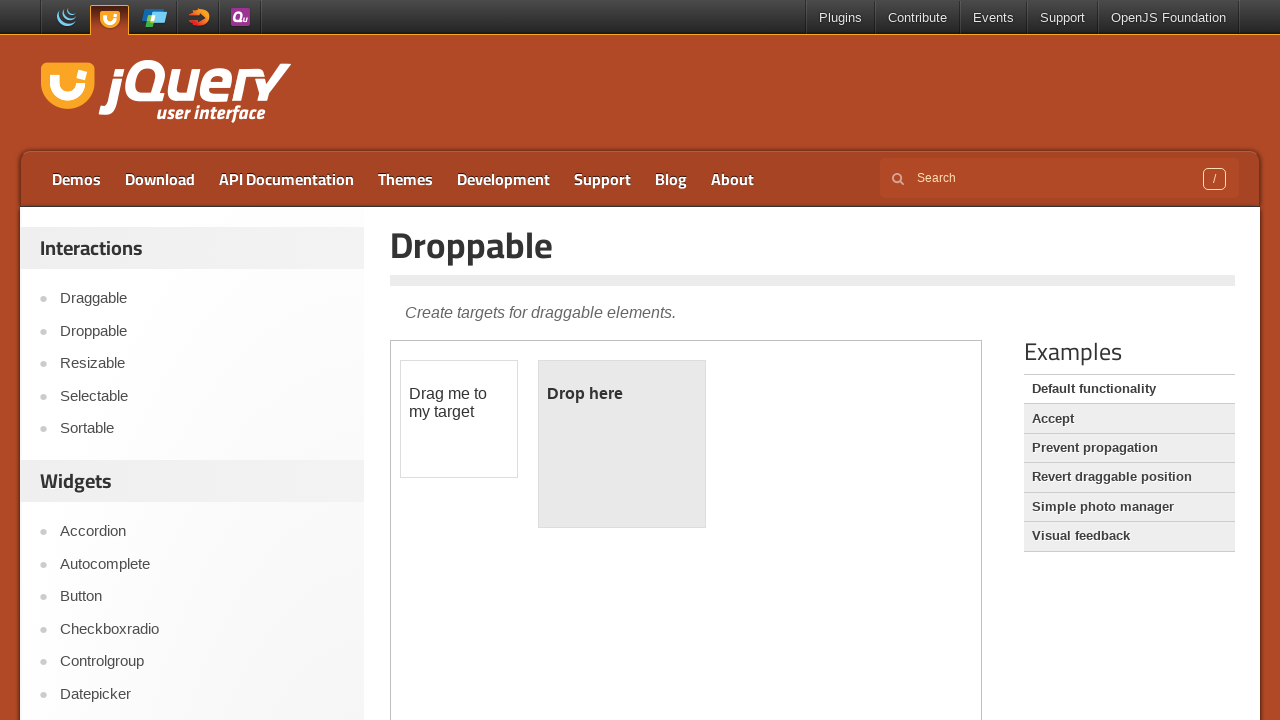

Located the first iframe containing the droppable demo
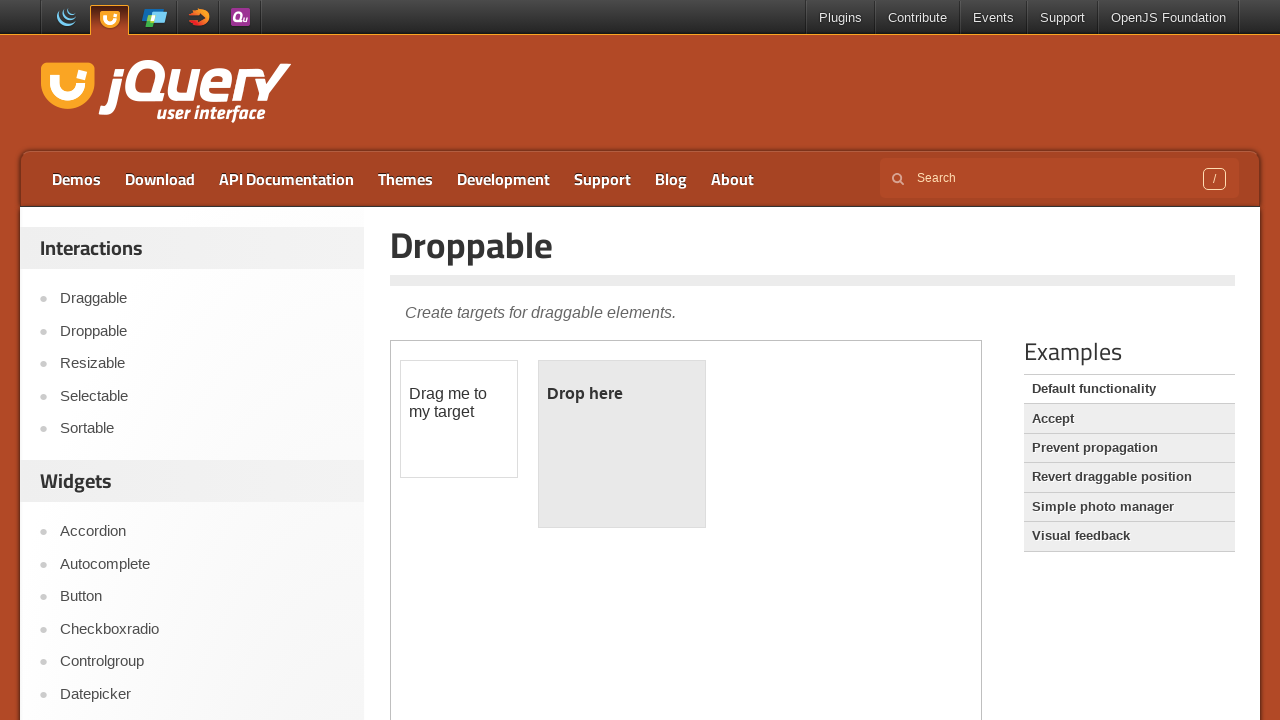

Located the draggable element with ID 'draggable'
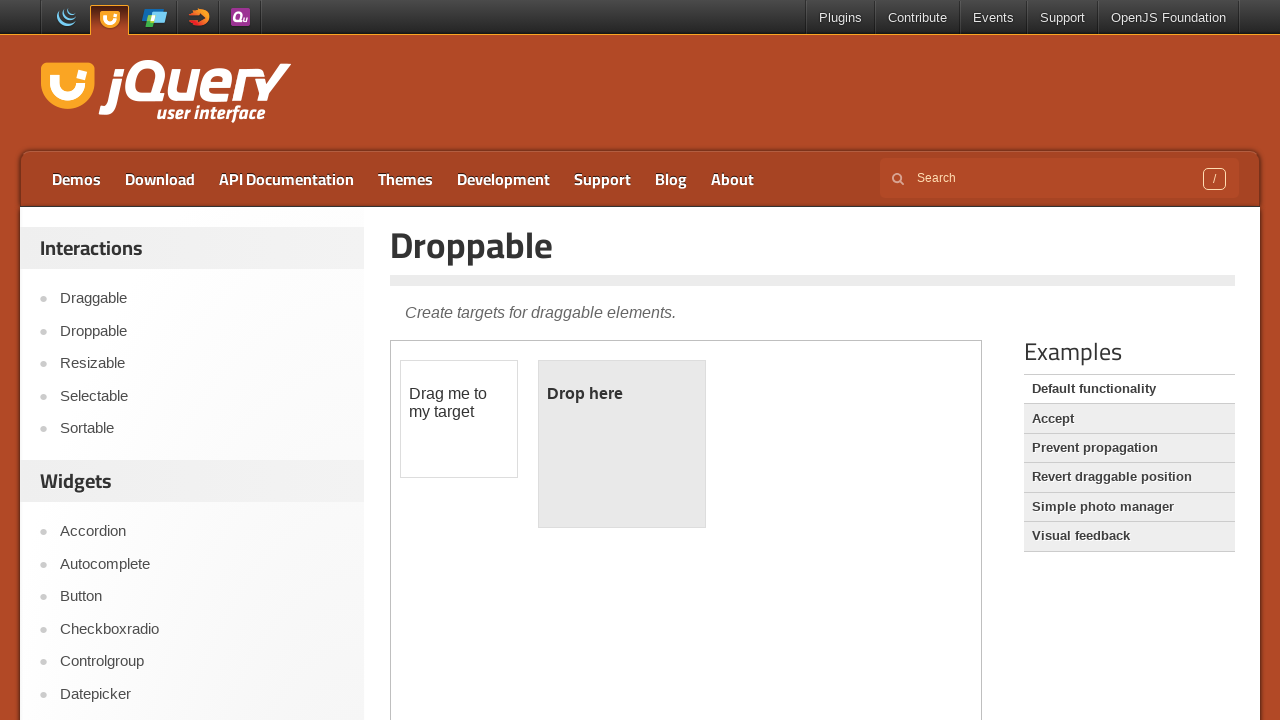

Located the droppable target element with ID 'droppable'
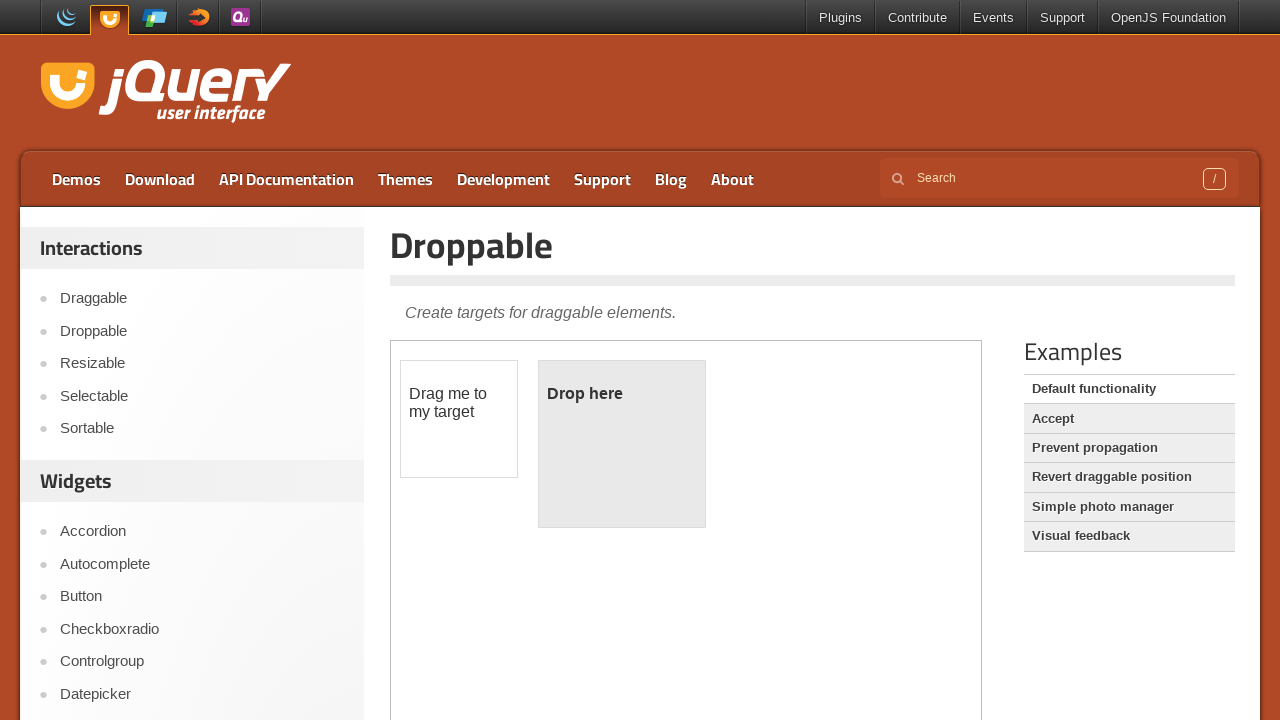

Dragged the draggable element and dropped it onto the droppable target at (622, 444)
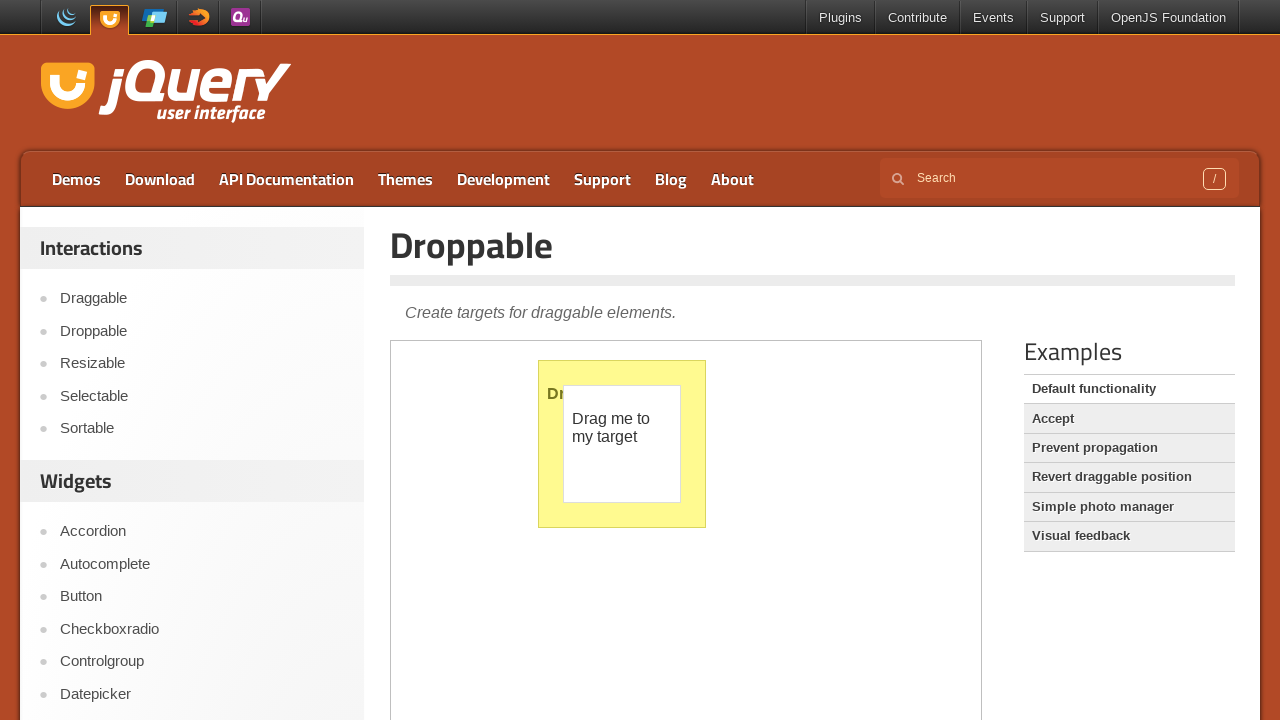

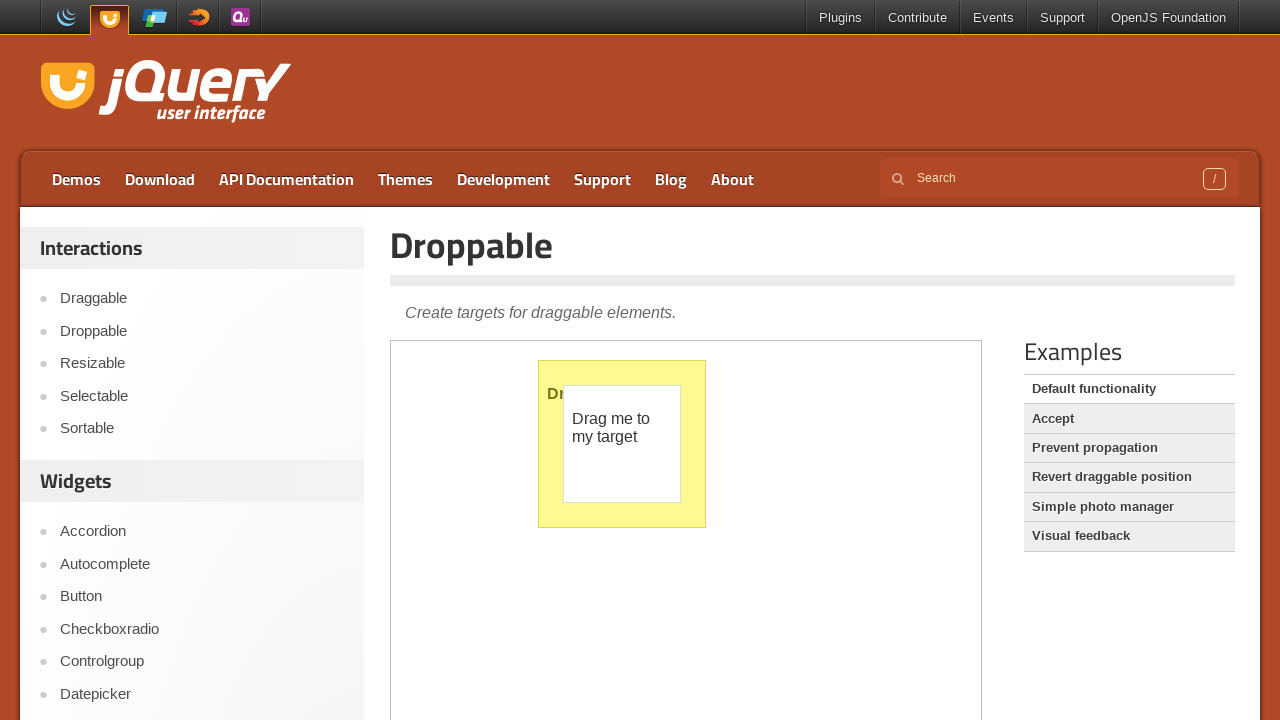